Verifies that the OrangeHRM page has the correct title

Starting URL: https://opensource-demo.orangehrmlive.com/

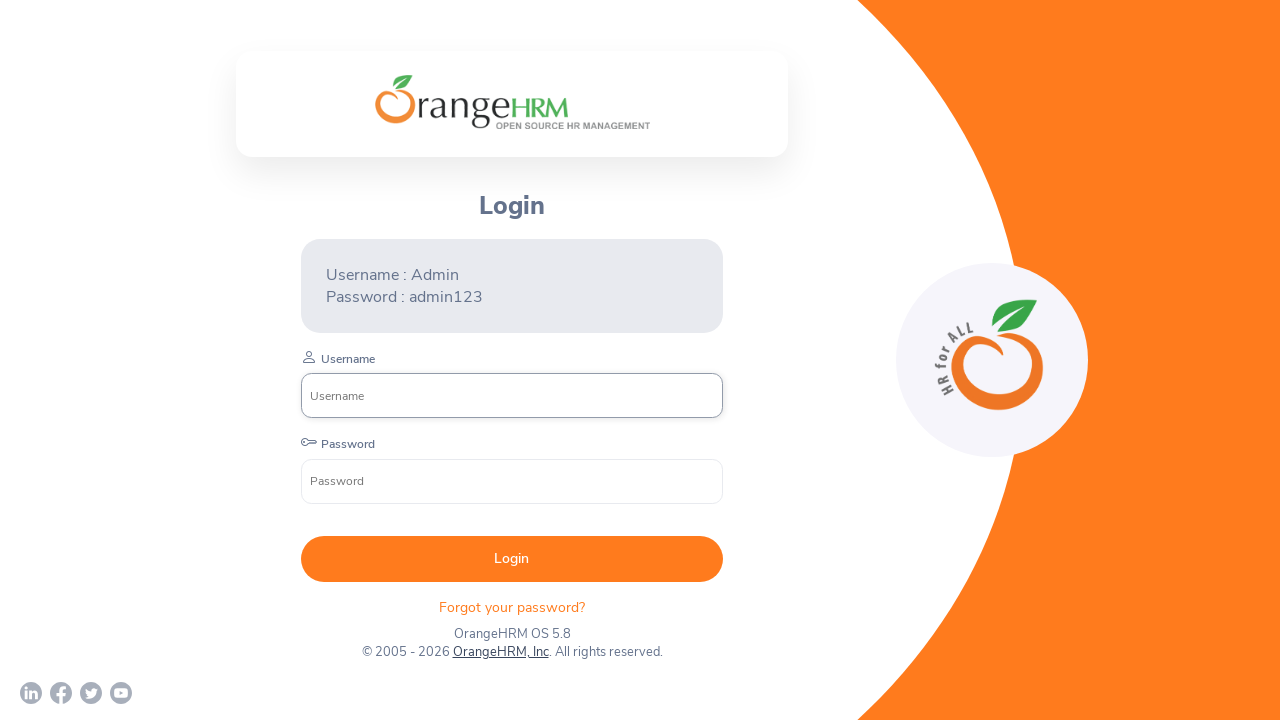

Waited for page to load with domcontentloaded state
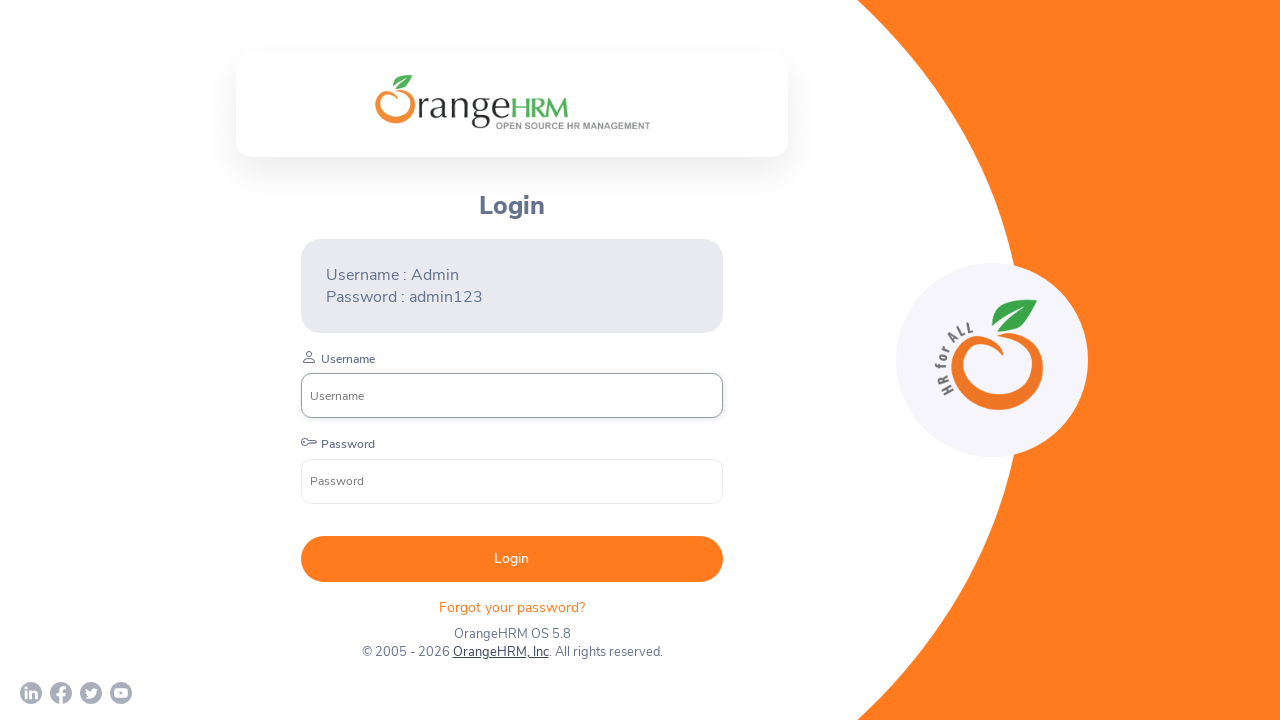

Verified that page title contains 'OrangeHRM'
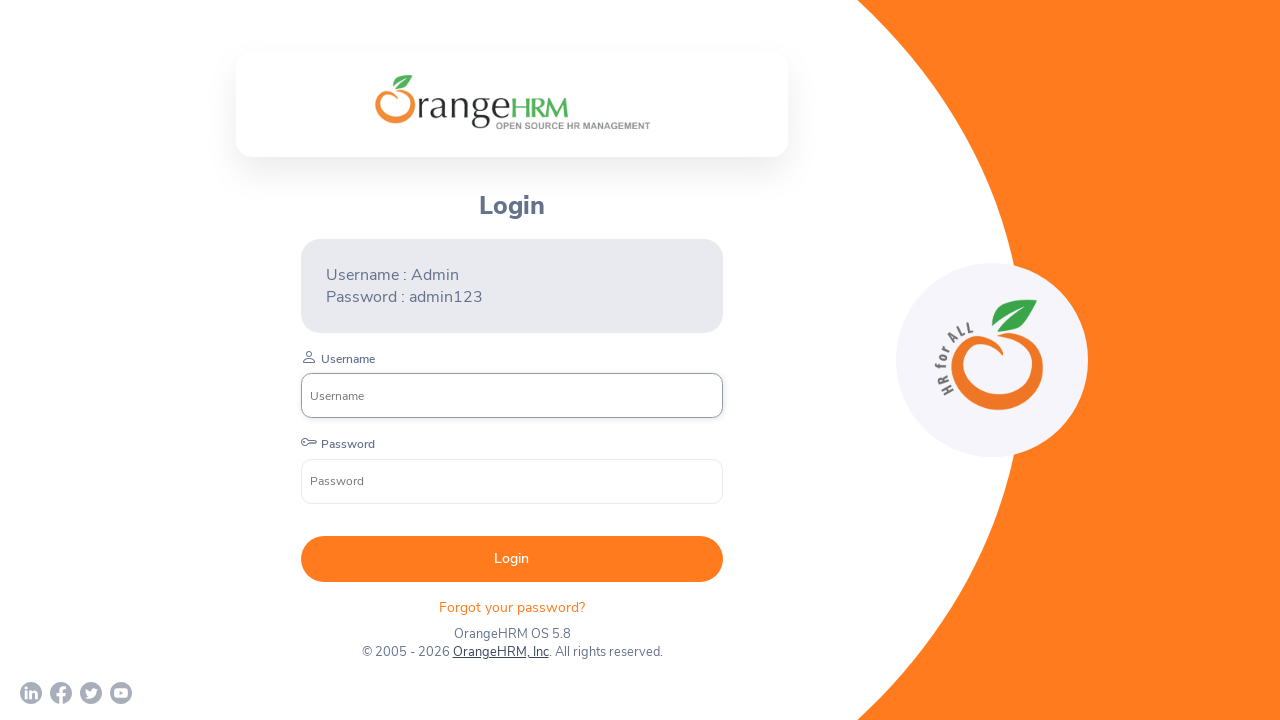

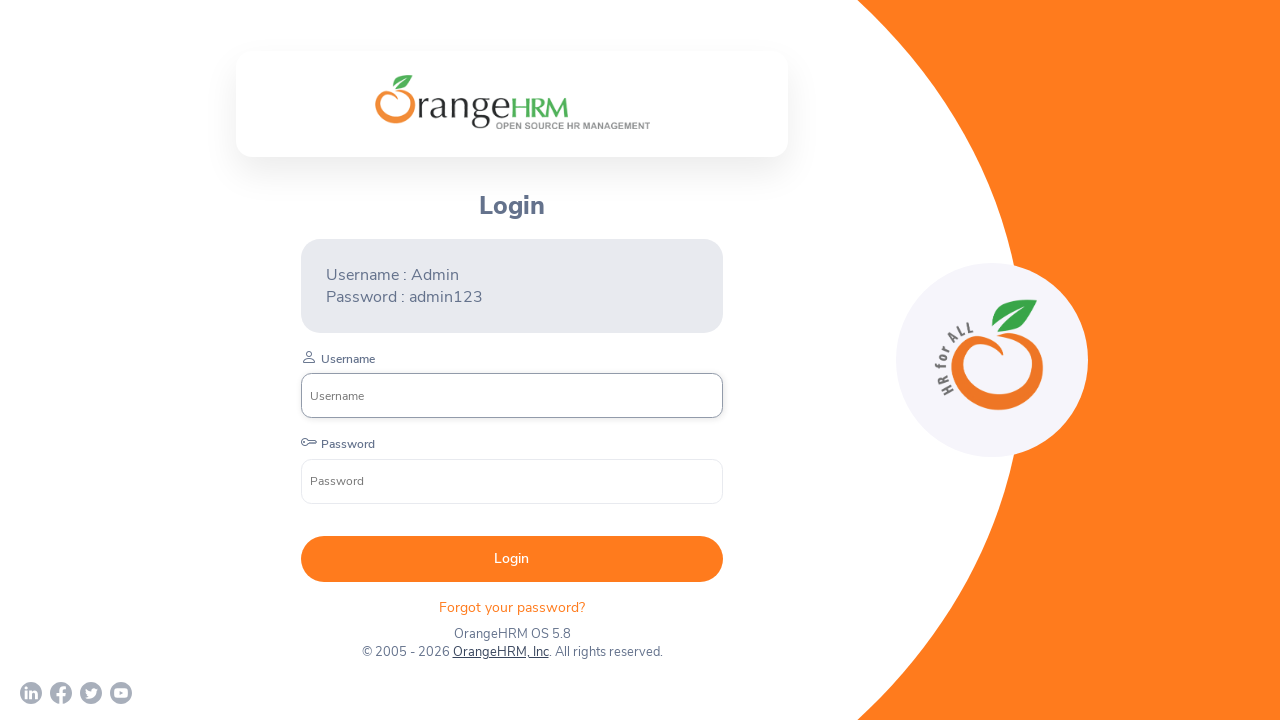